Tests dynamic content loading by clicking a start button and waiting for hidden content to become visible, then verifying the loaded text element appears.

Starting URL: https://the-internet.herokuapp.com/dynamic_loading/1

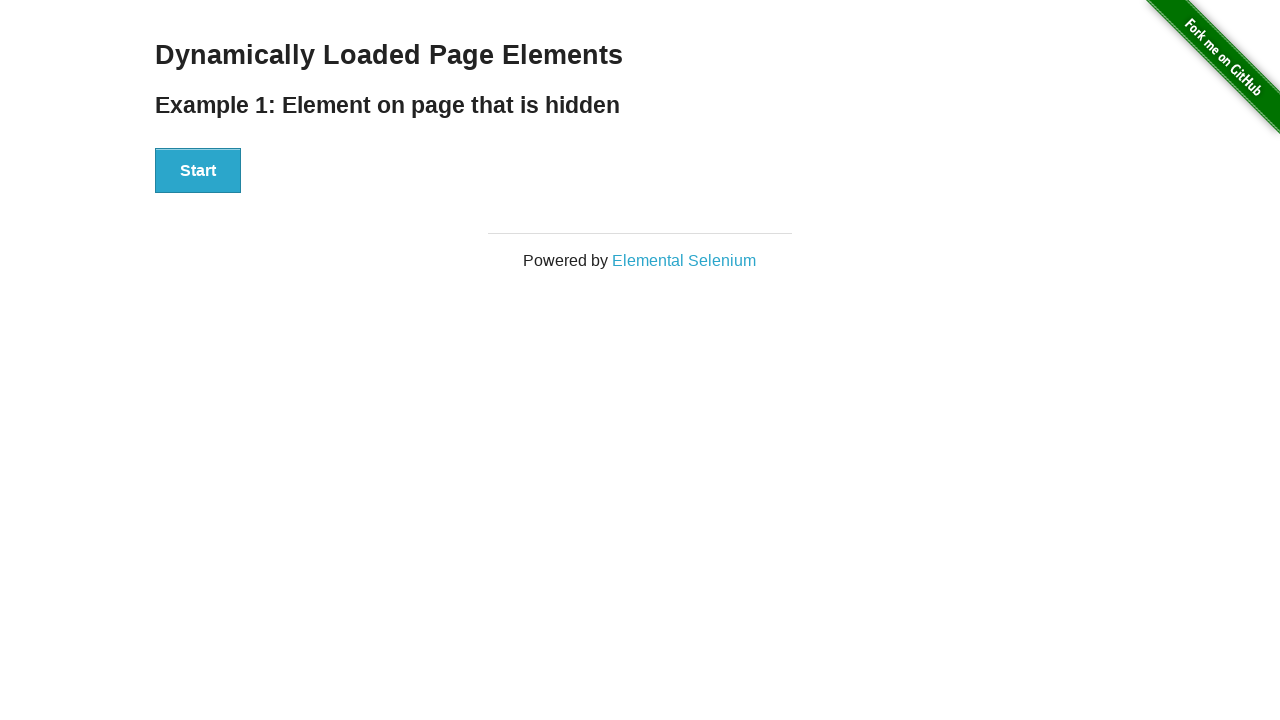

Clicked start button to trigger dynamic content loading at (198, 171) on #start button
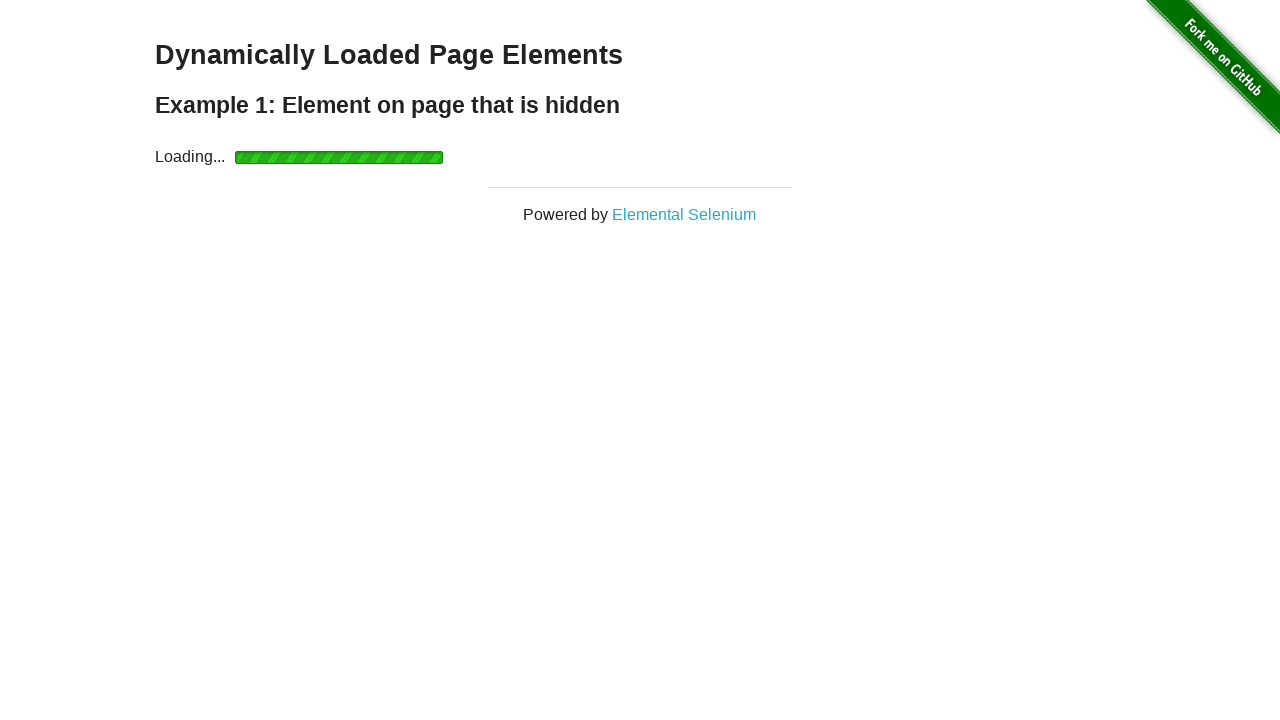

Waited for finish element h4 to become visible
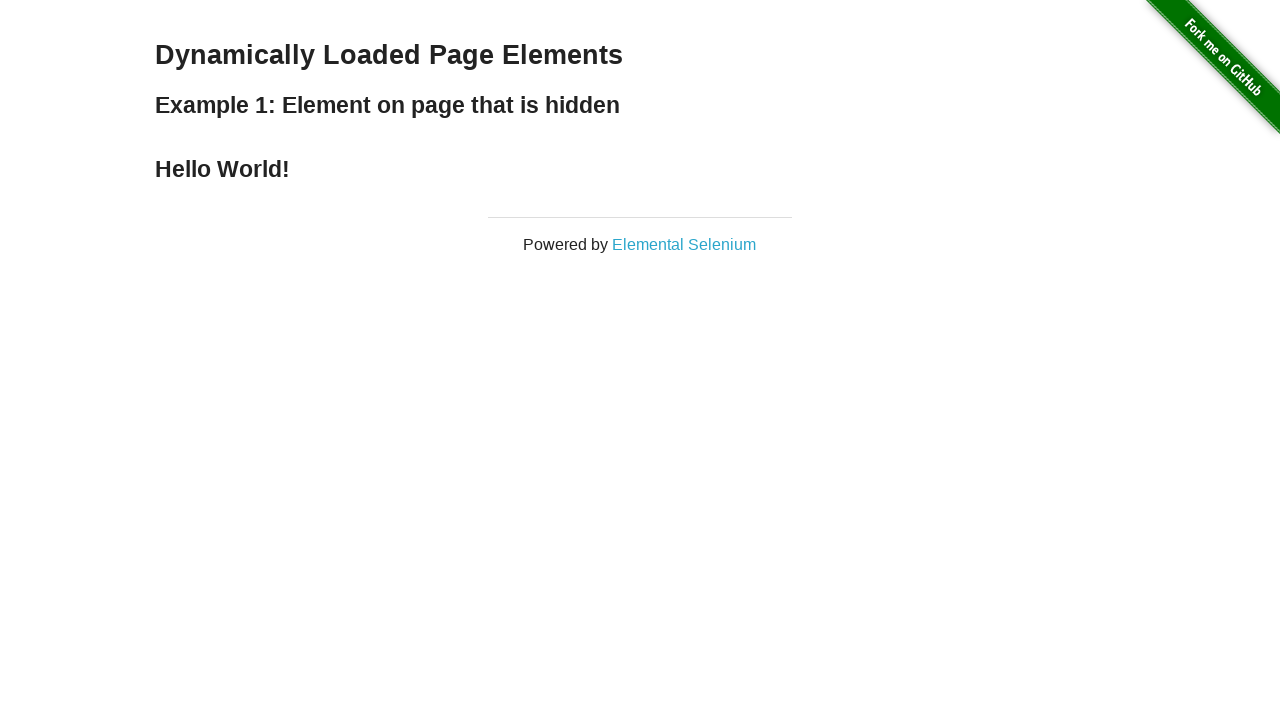

Located the finish text element h4
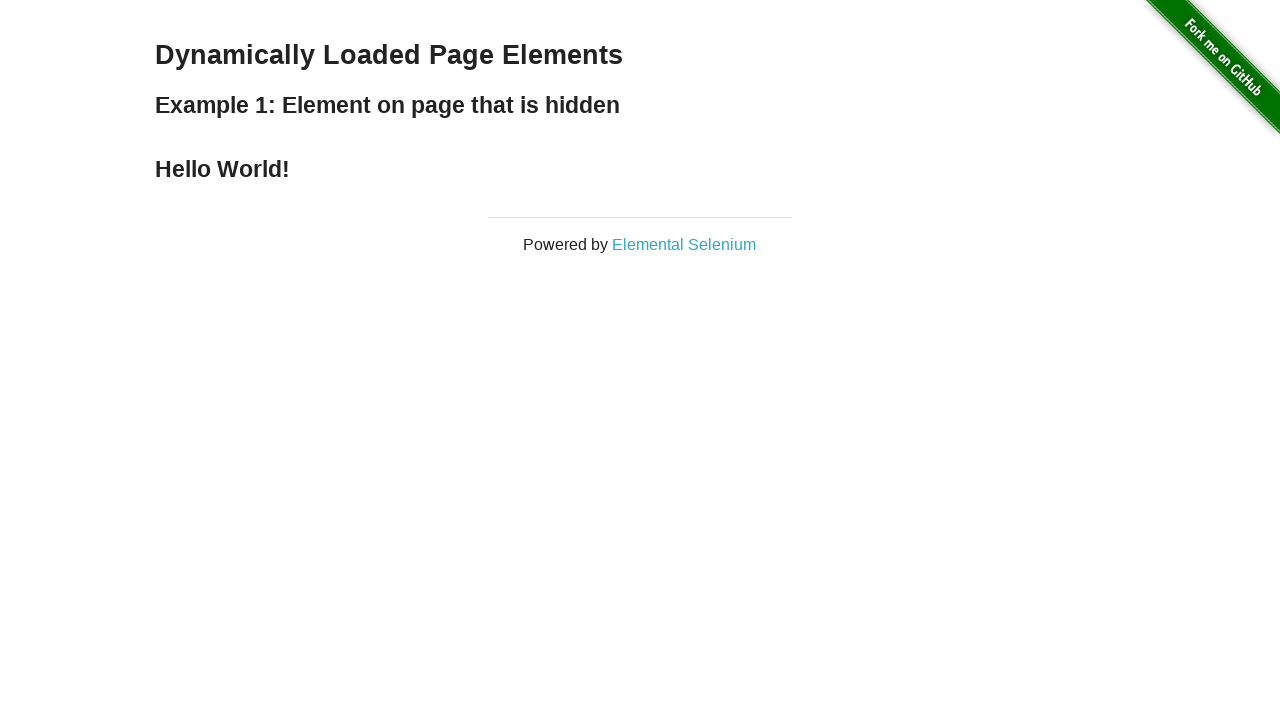

Verified finish text element is visible and loaded
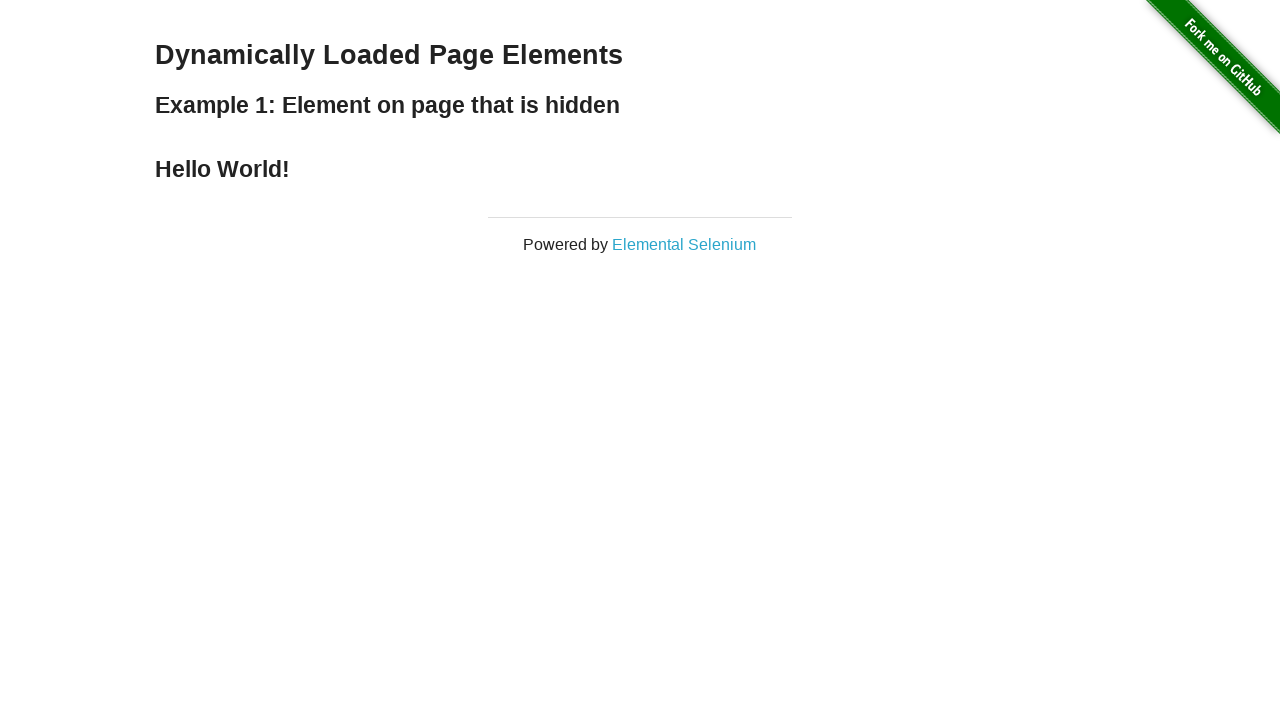

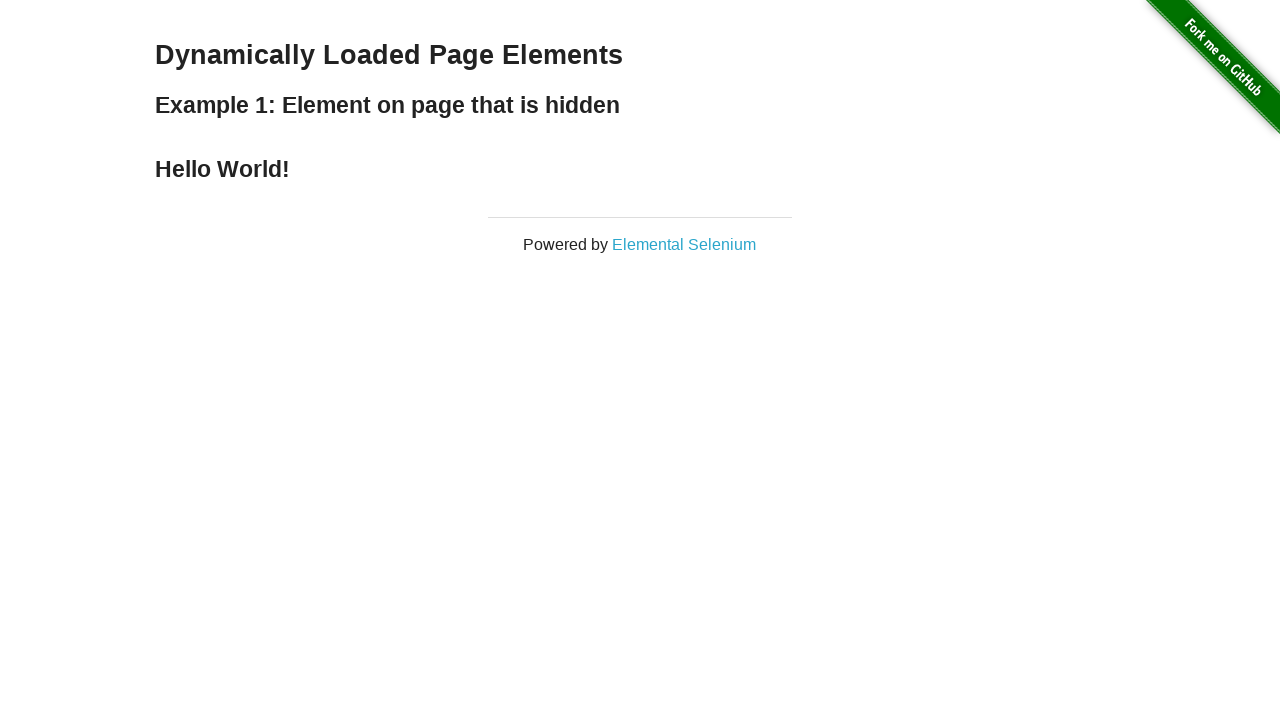